Tests the Automation Exercise website by verifying links exist on the homepage, clicking on the Products link, and verifying that the special offer element is displayed on the products page.

Starting URL: https://www.automationexercise.com

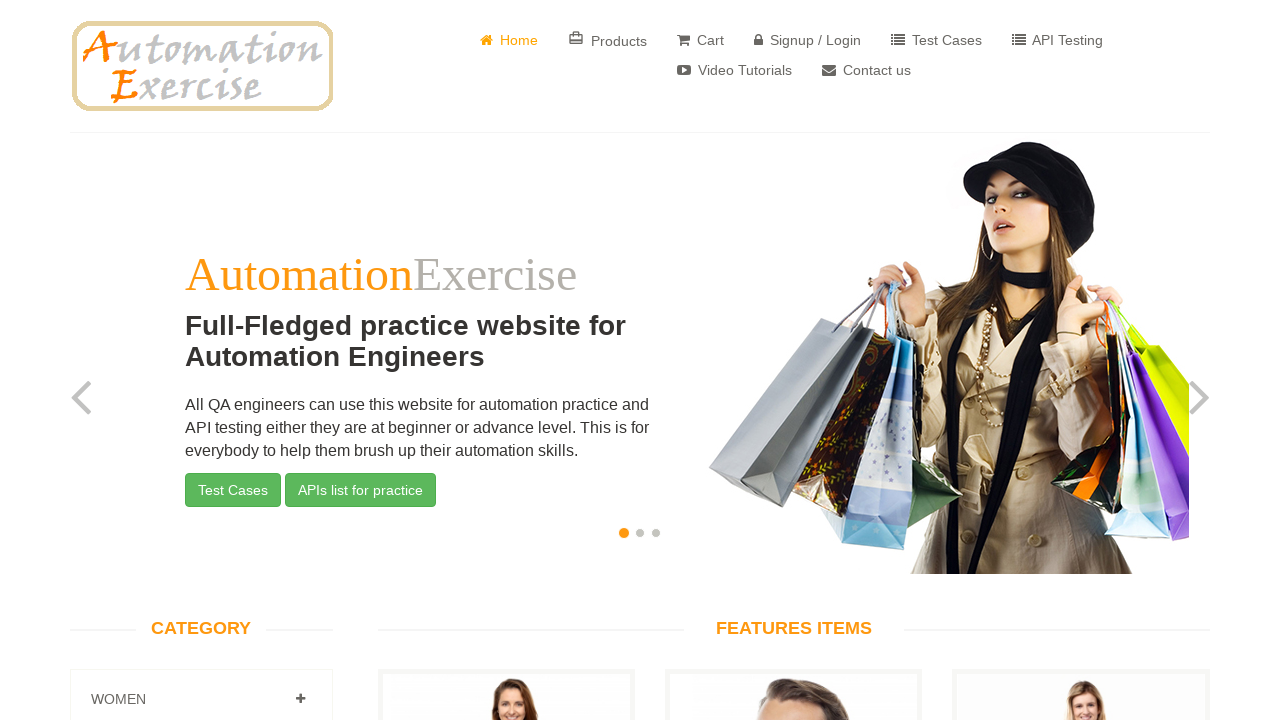

Waited for links to load on homepage
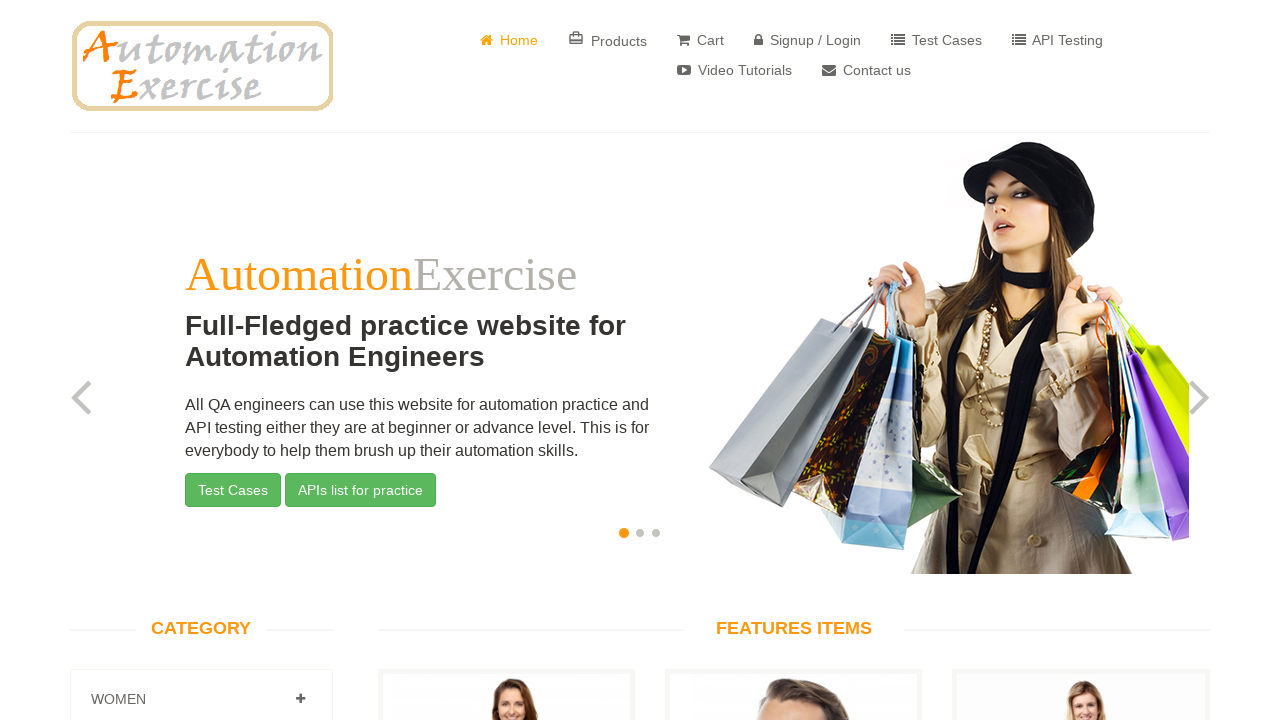

Retrieved all links from homepage
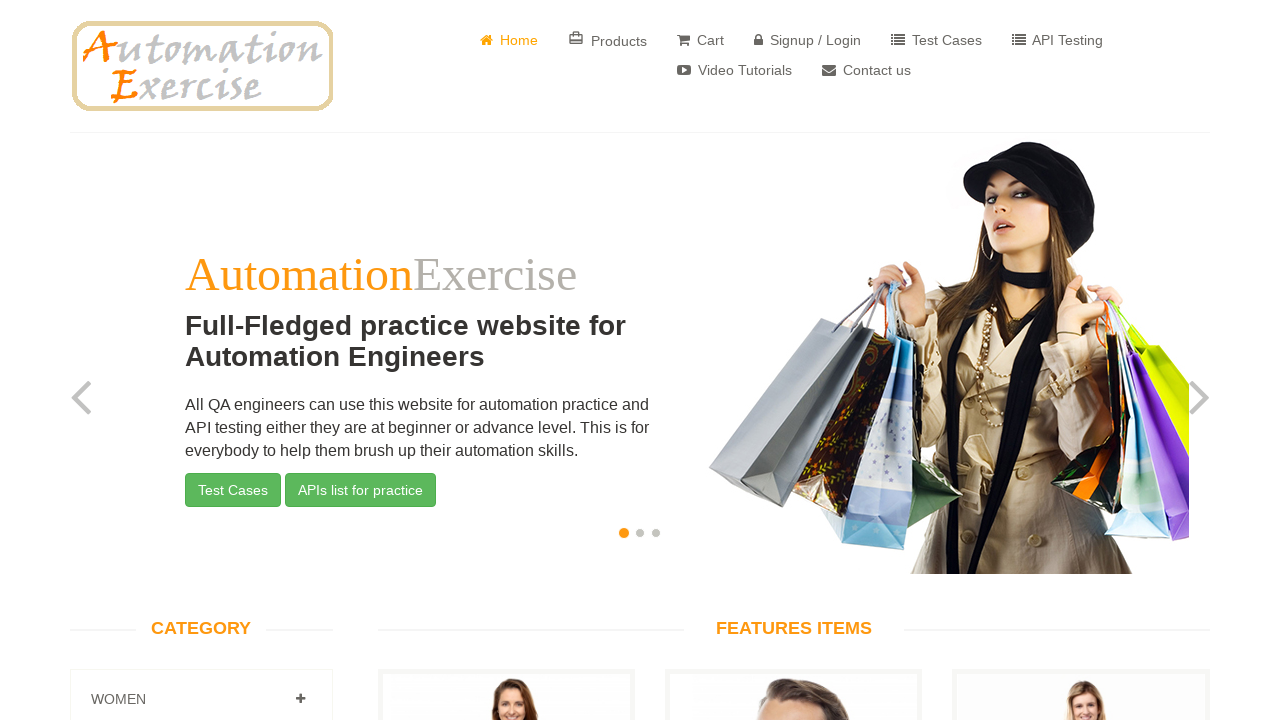

Clicked on Products link at (608, 40) on text=Products
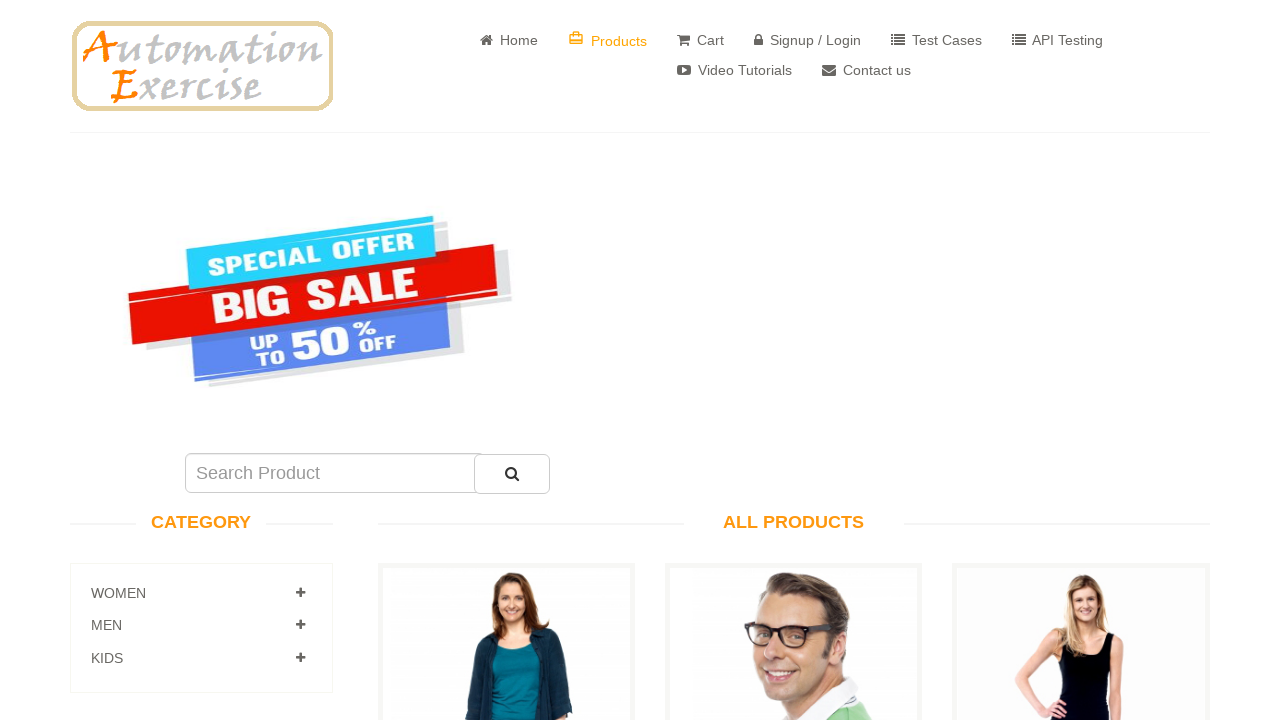

Waited for special offer element to load on products page
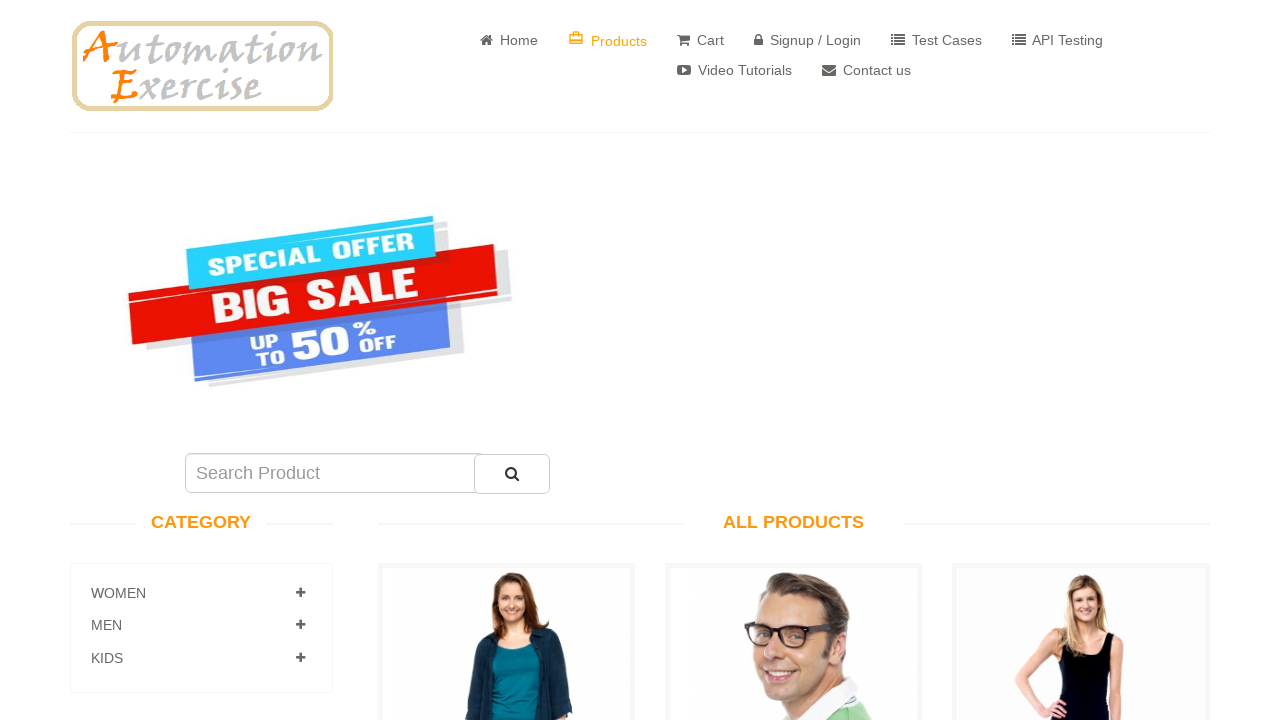

Located special offer element
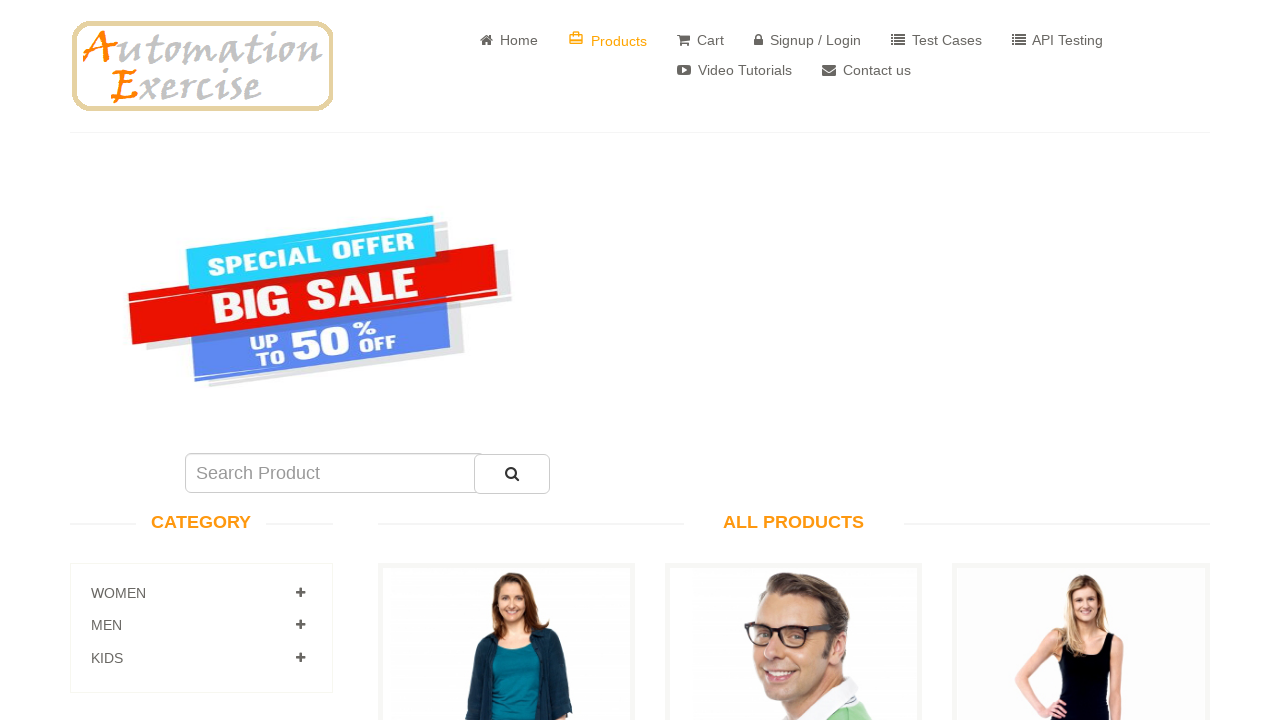

Verified that special offer element is visible
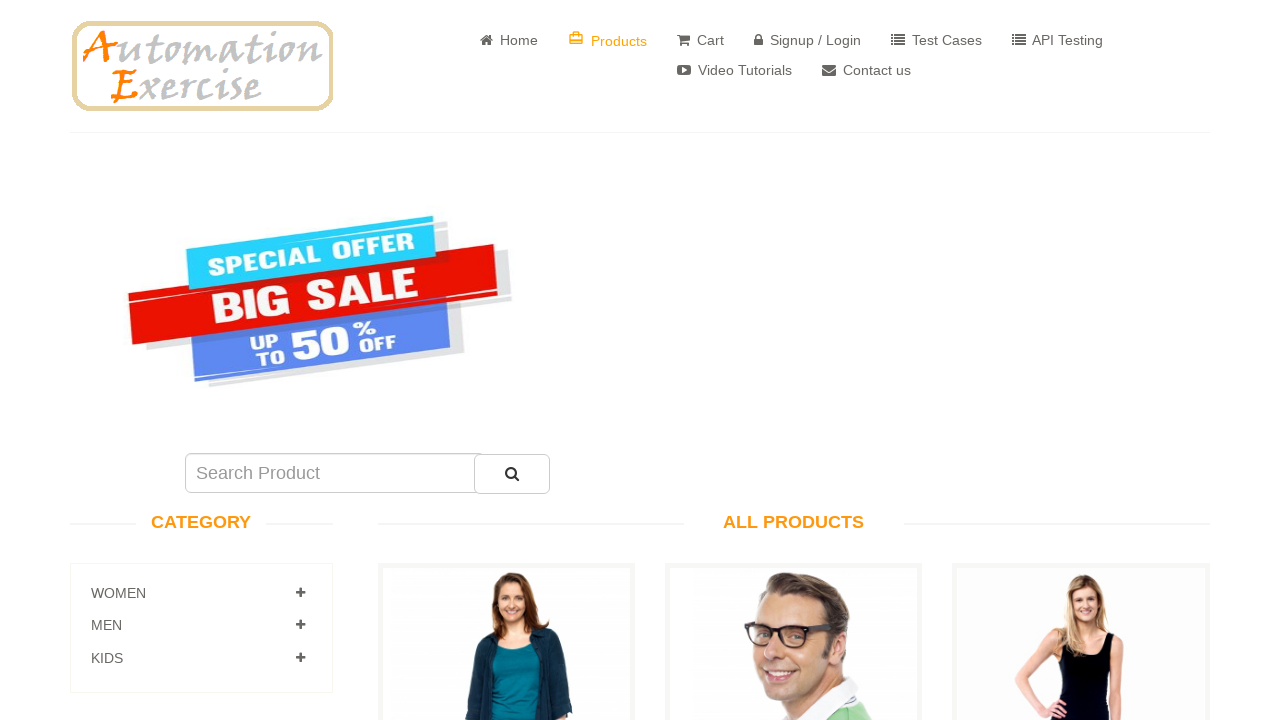

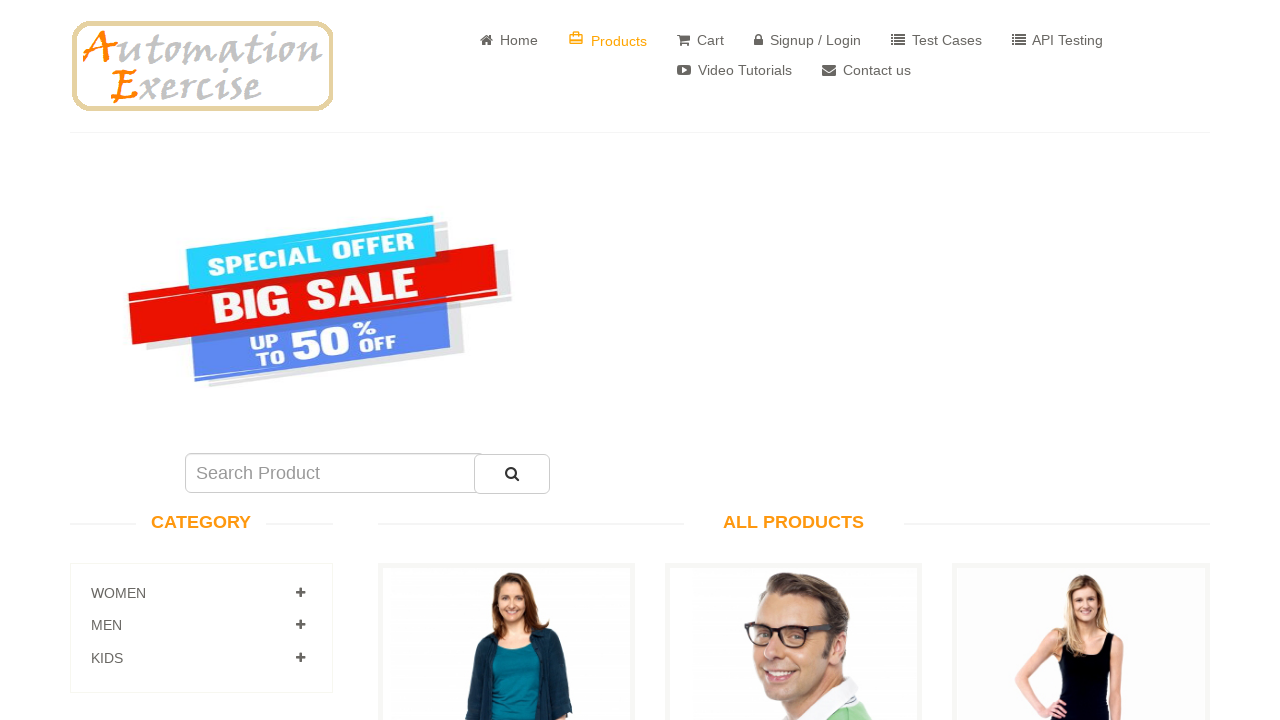